Tests dropdown selection functionality by selecting an option and verifying the selection

Starting URL: https://the-internet.herokuapp.com/dropdown

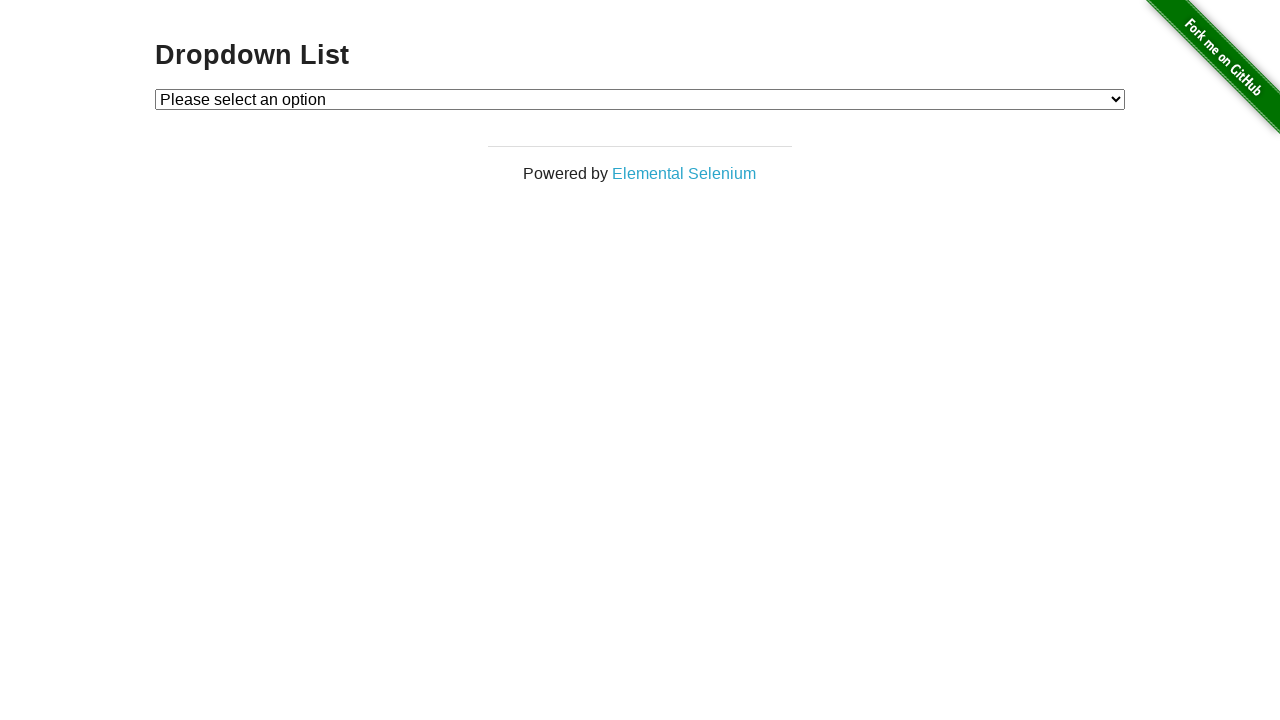

Located dropdown element on page
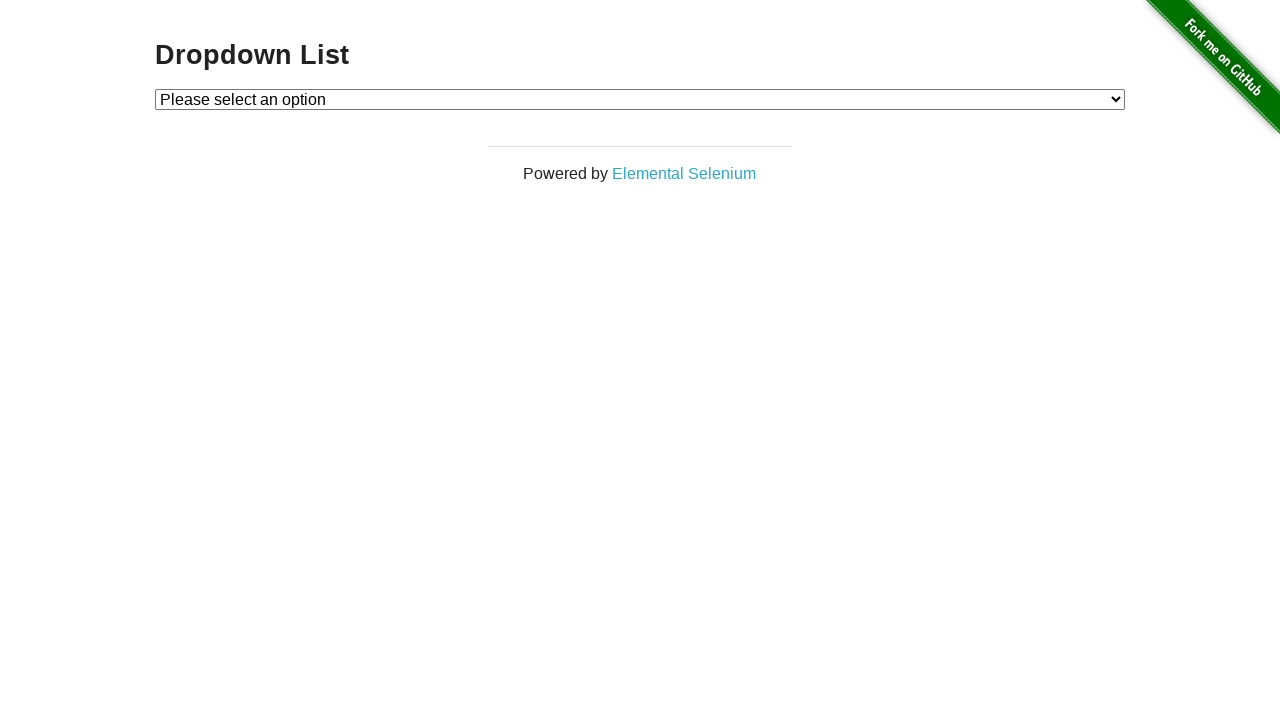

Selected option with value '2' from dropdown on select#dropdown
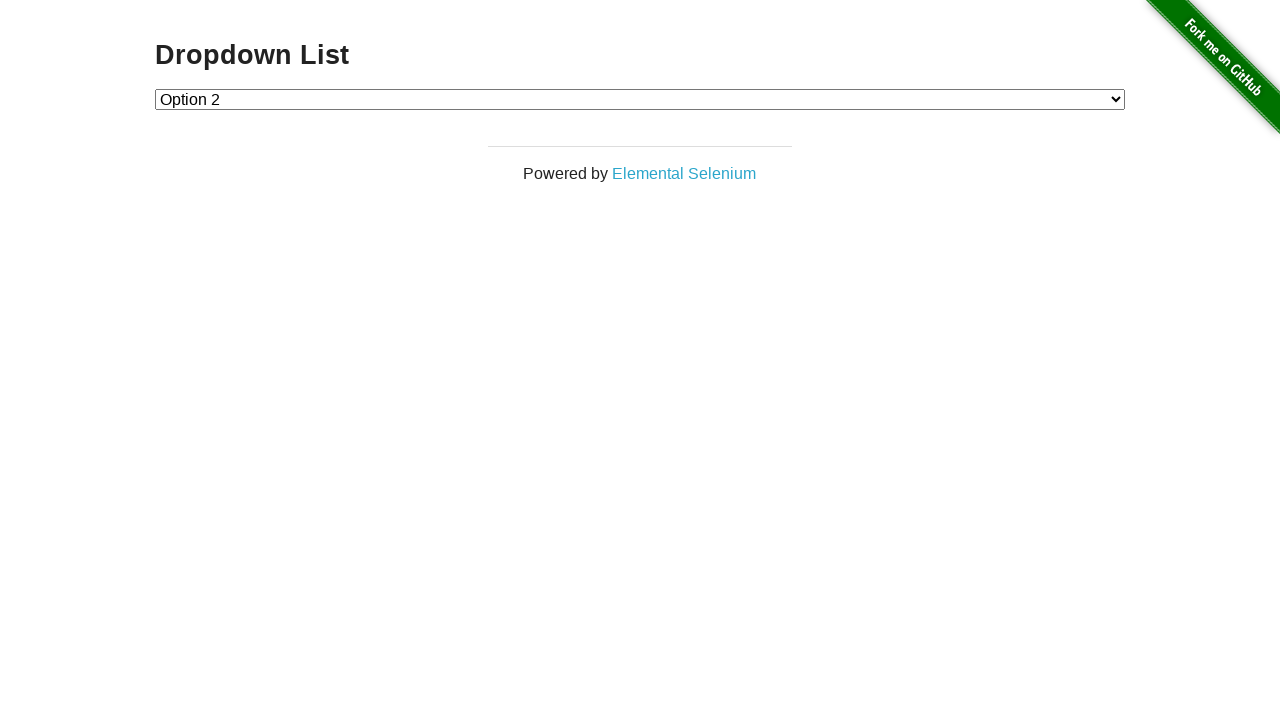

Retrieved text content of selected option
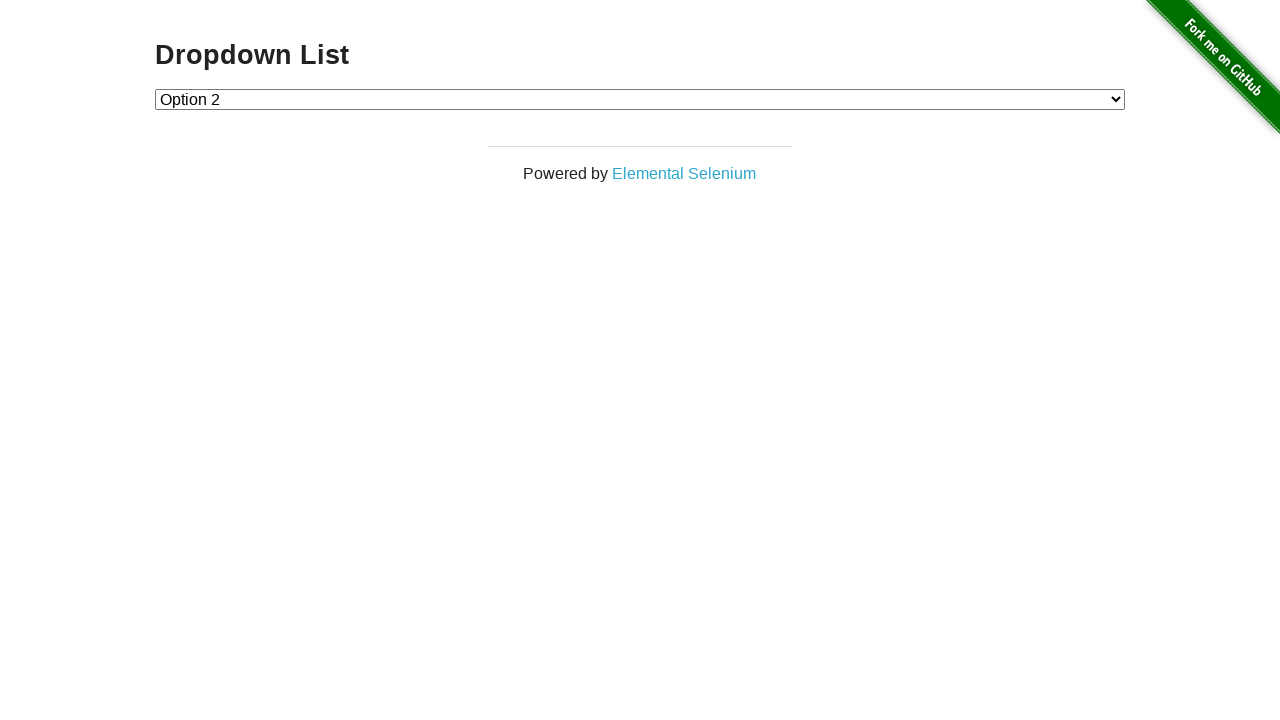

Retrieved expected option text content at index 2
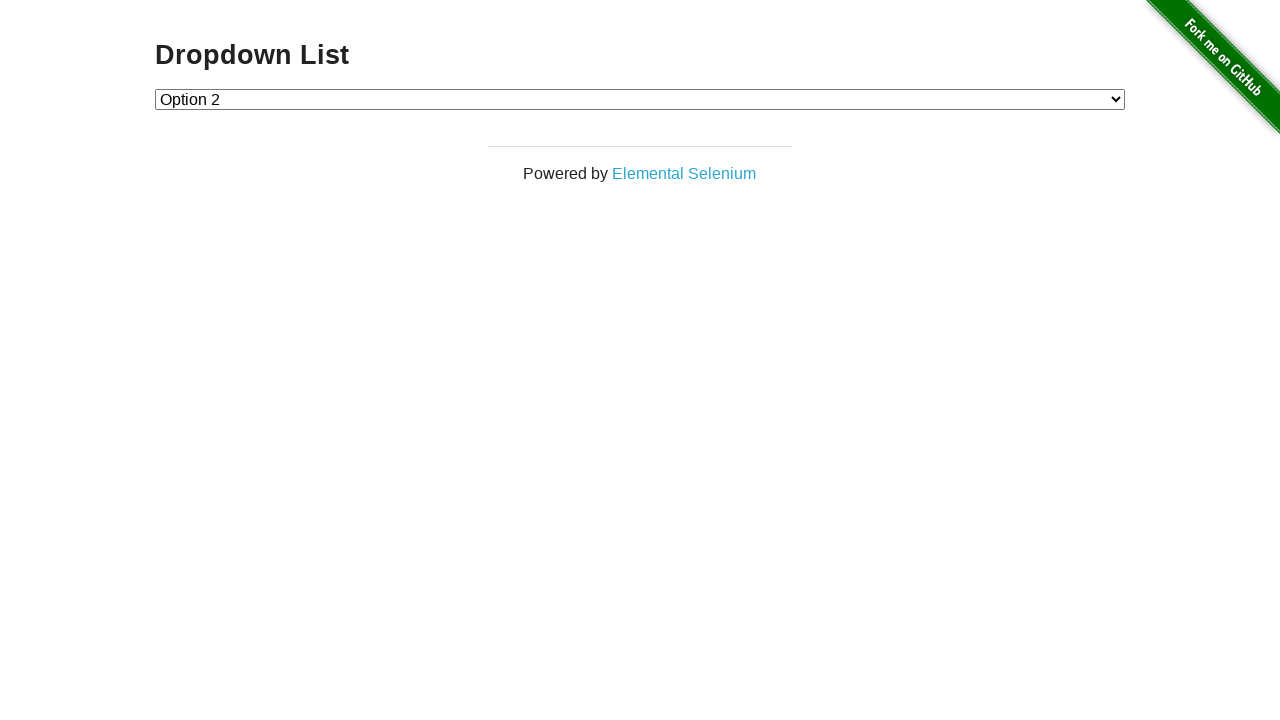

Verified dropdown selection: 'Option 2' matches expected value
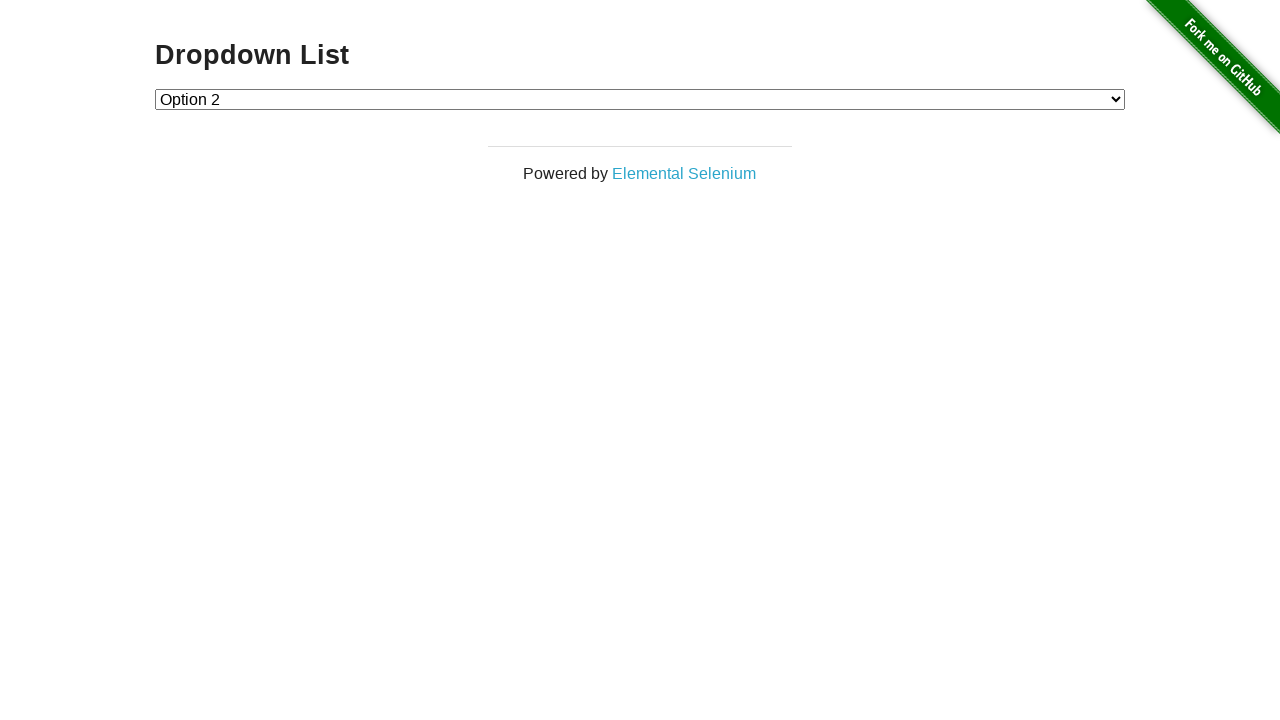

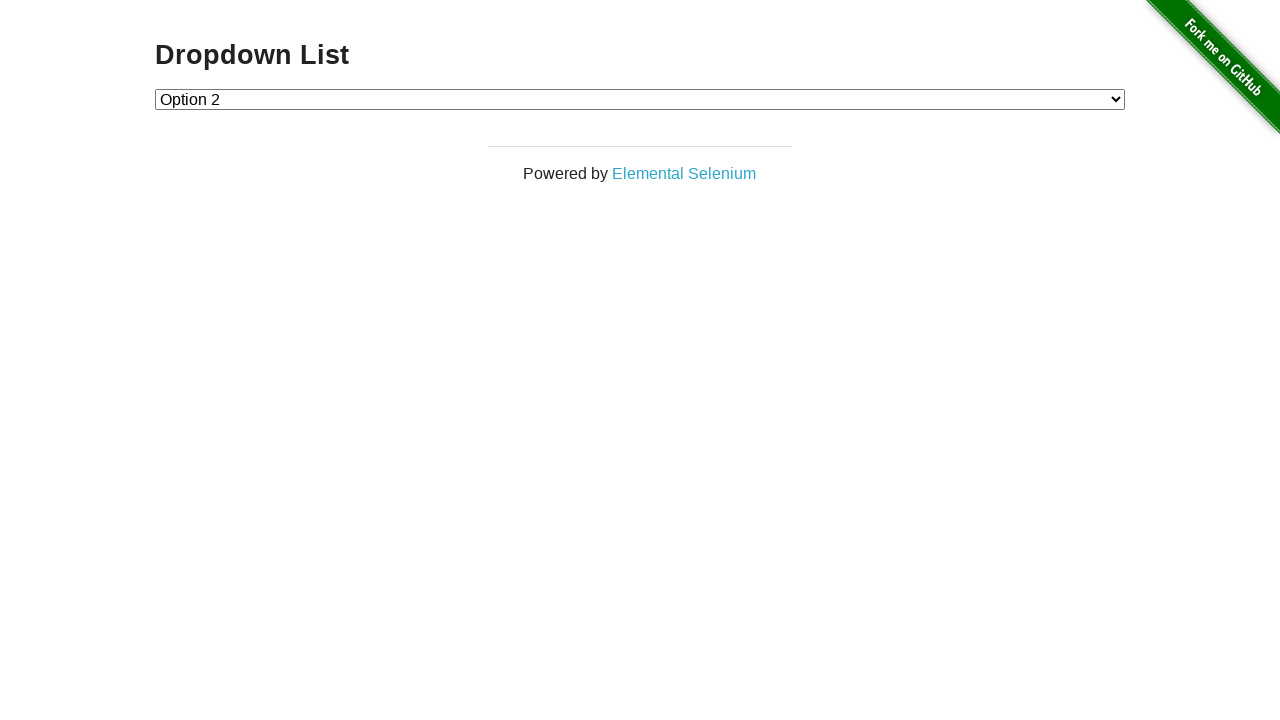